Negative test for alert handling - enters the full alert message (including prefix) as password to verify that incorrect input fails validation.

Starting URL: https://savkk.github.io/selenium-practice/

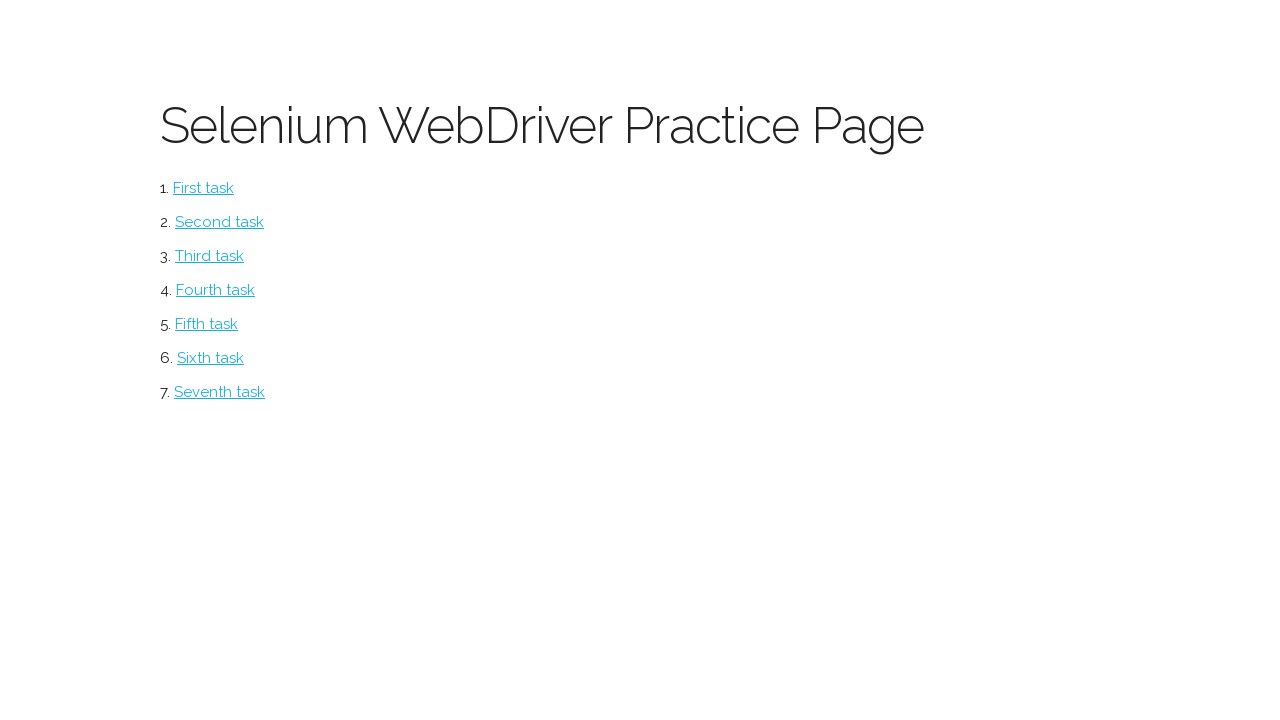

Clicked alerts navigation link at (210, 358) on #alerts
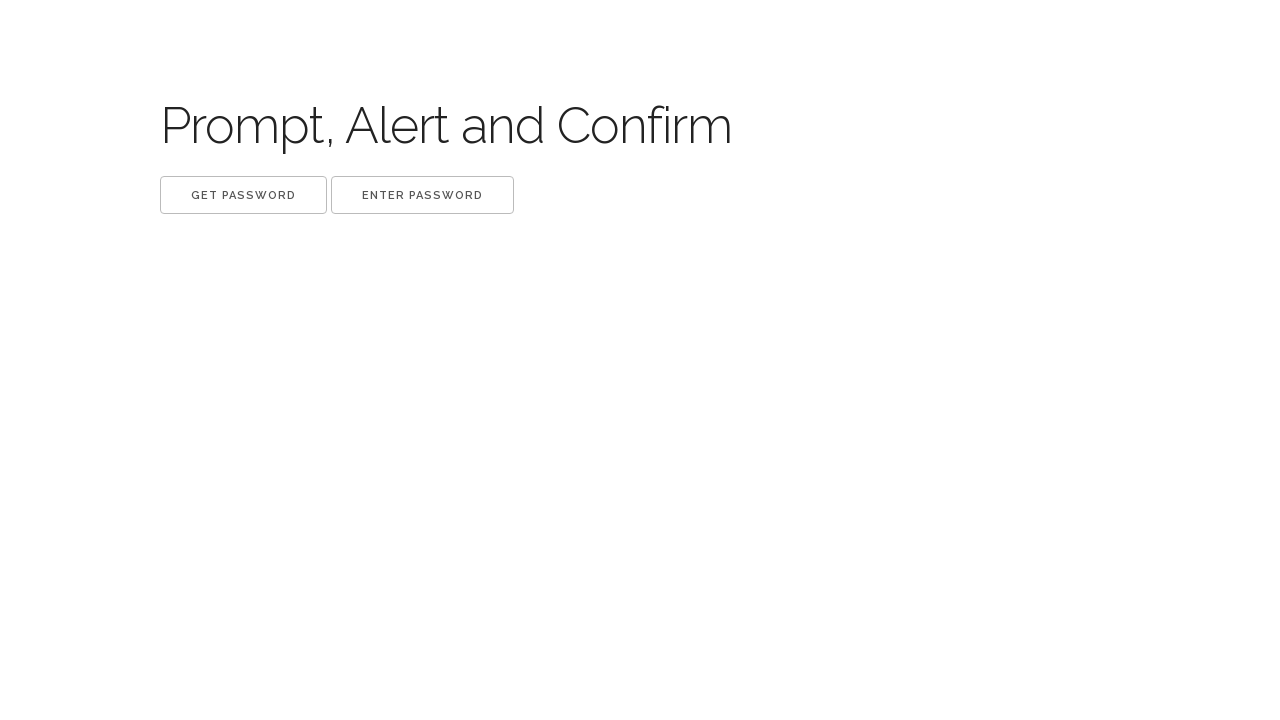

Clicked 'Get password' button to trigger password alert at (244, 195) on button:has-text('Get password')
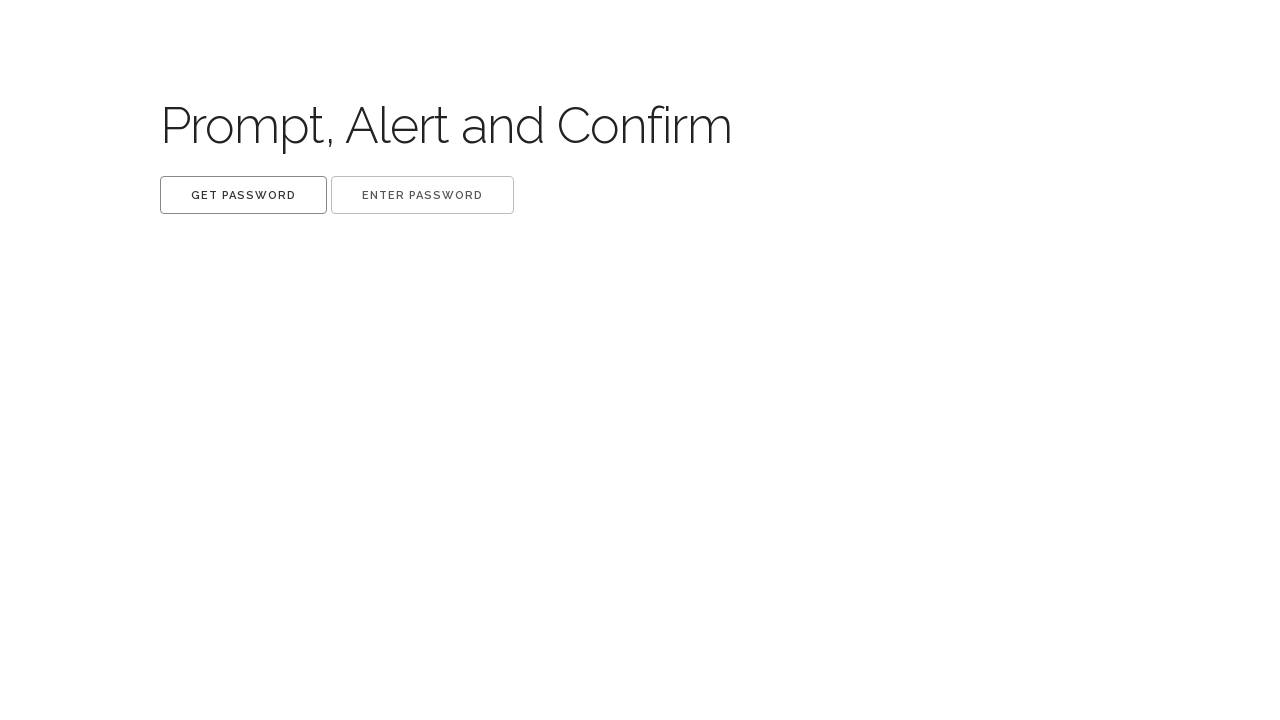

Waited 500ms for password alert to be captured
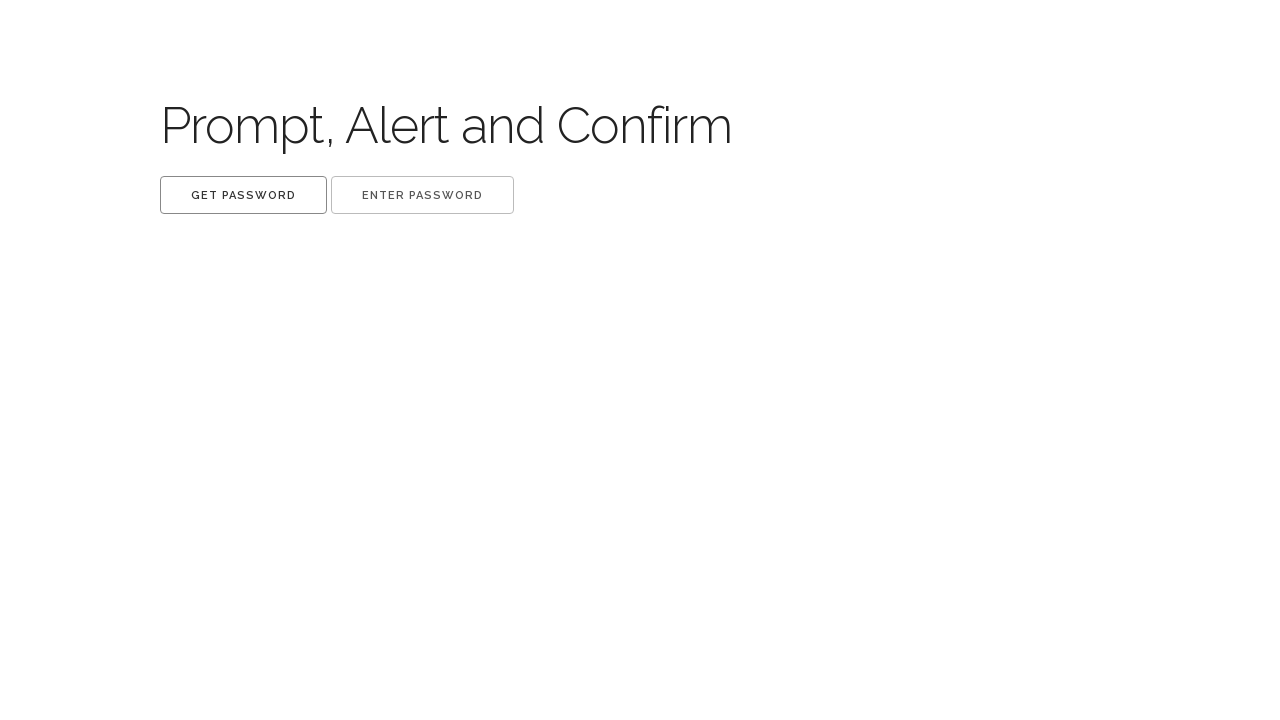

Clicked 'Enter password' button and submitted full alert message (including prefix) as incorrect password at (422, 195) on button:has-text('Enter password')
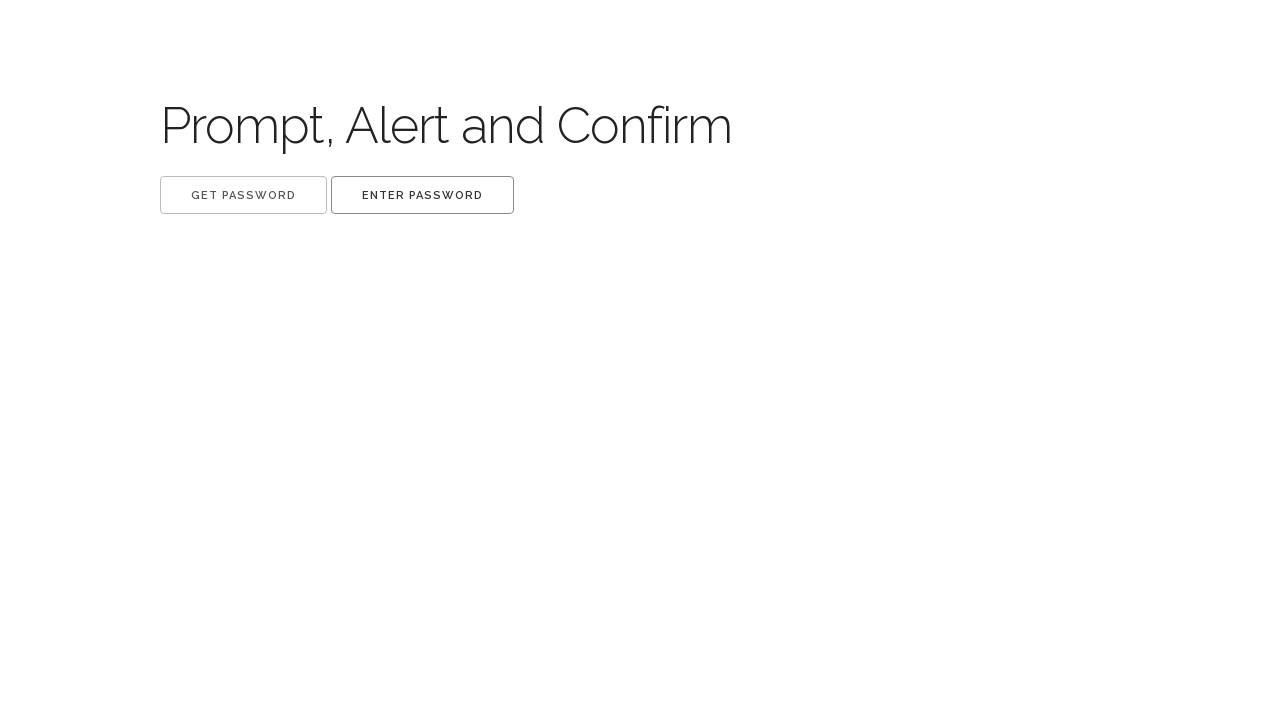

Waited 500ms for password validation response
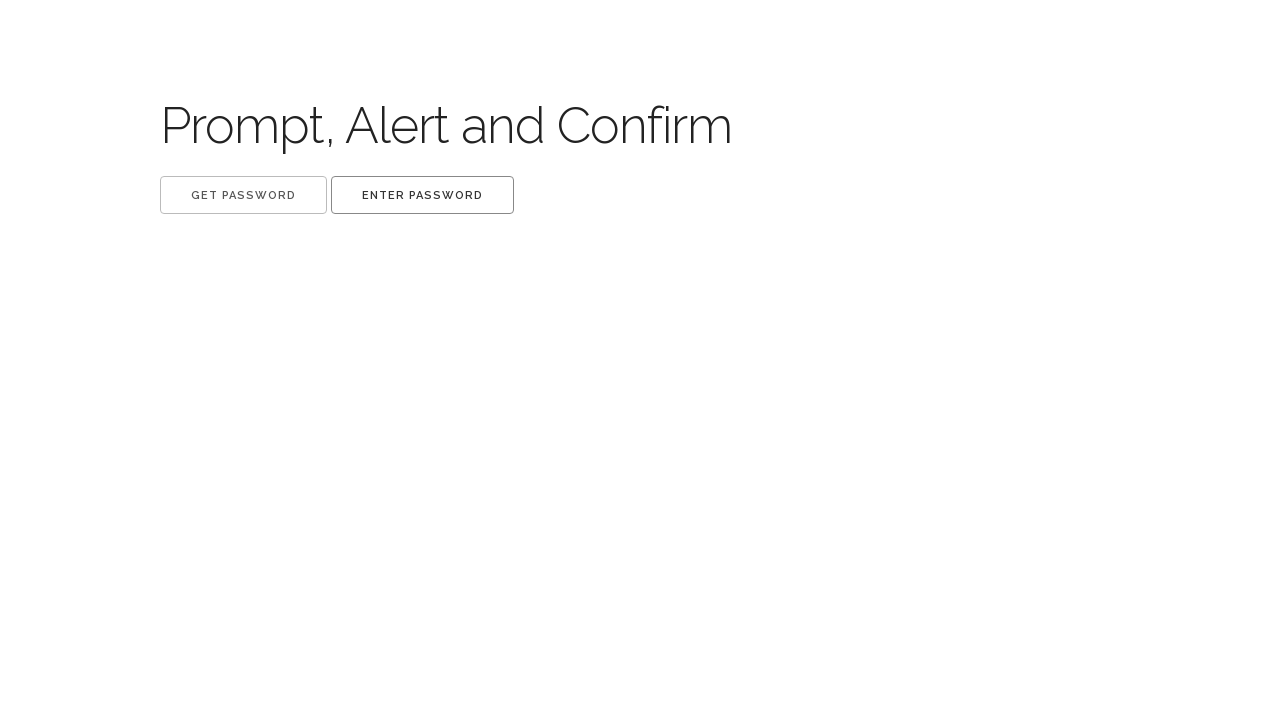

Waited additional 500ms before verifying that 'Great!' label is not present (negative test verification)
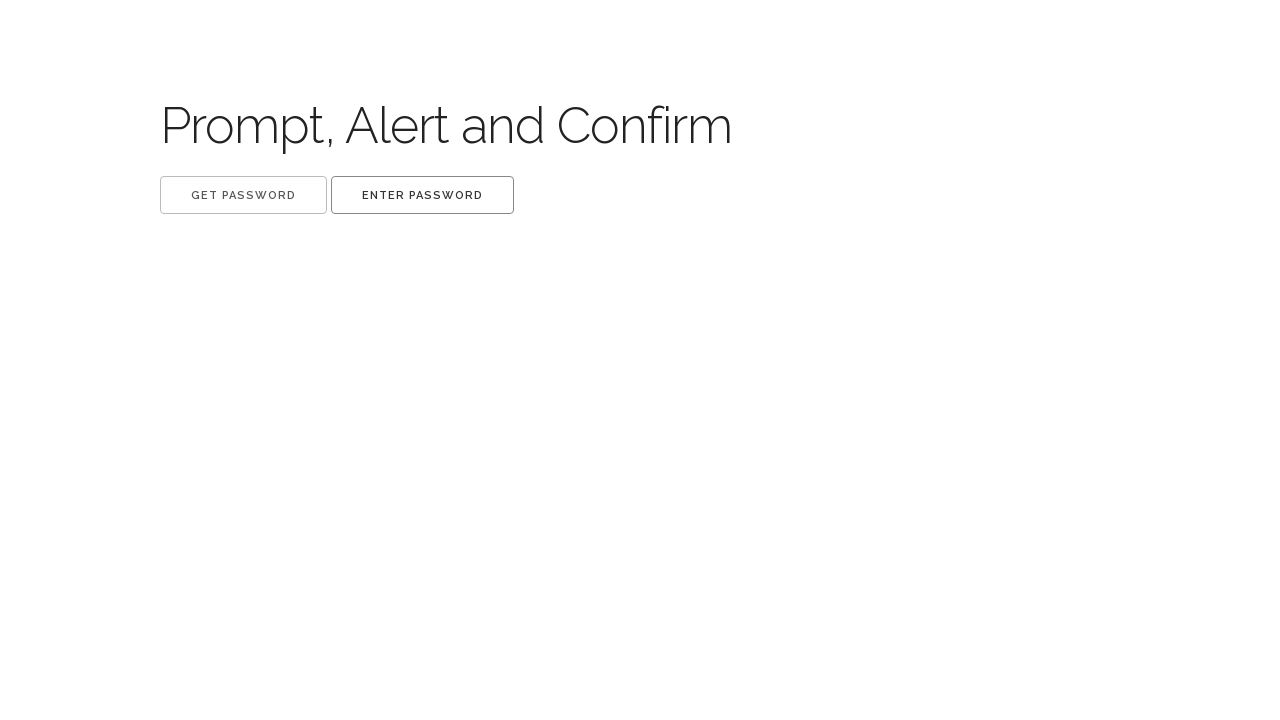

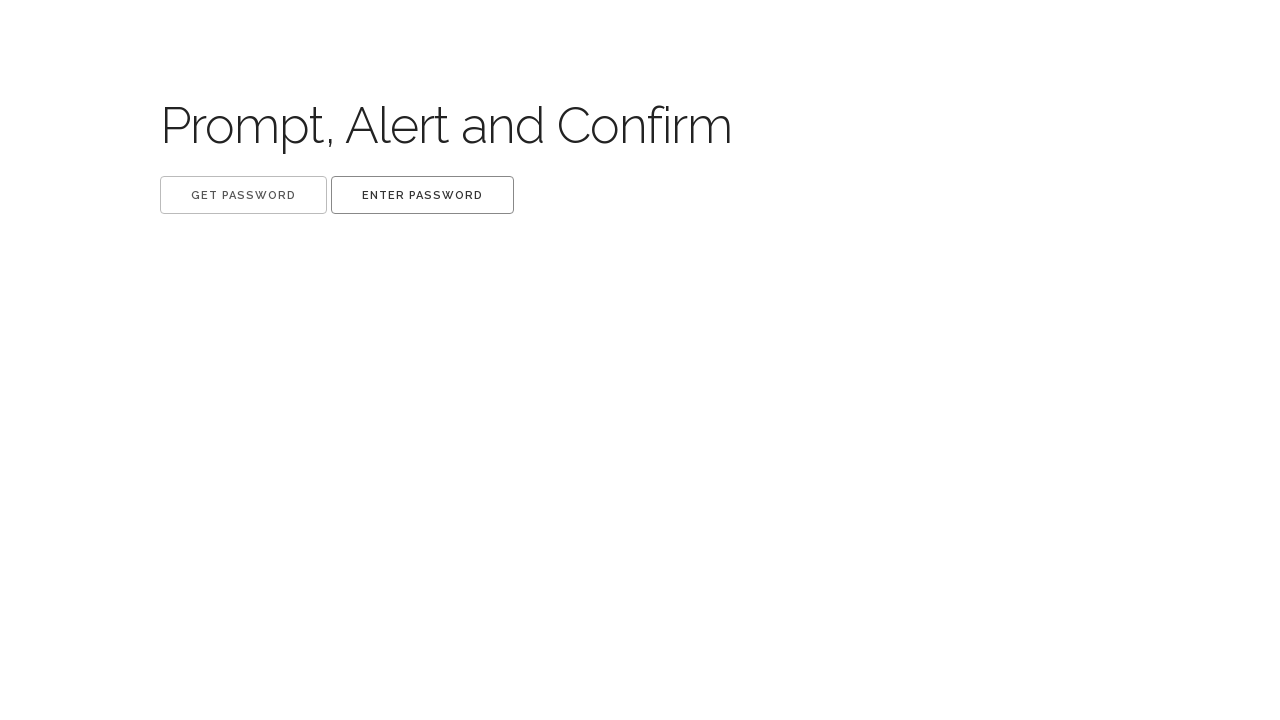